Tests a slide-to-unlock functionality by dragging a slider element across the screen to unlock

Starting URL: https://www.helloweba.net/demo/2017/unlock/

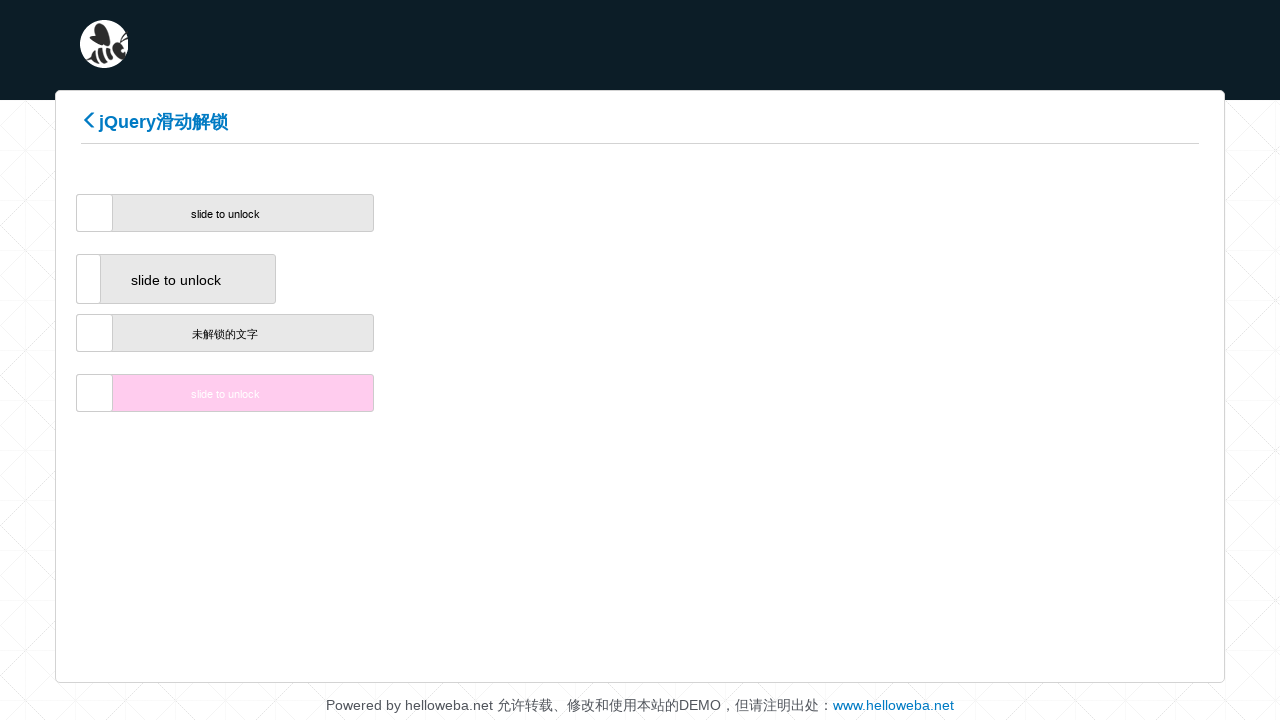

Located the slide-to-unlock handle element
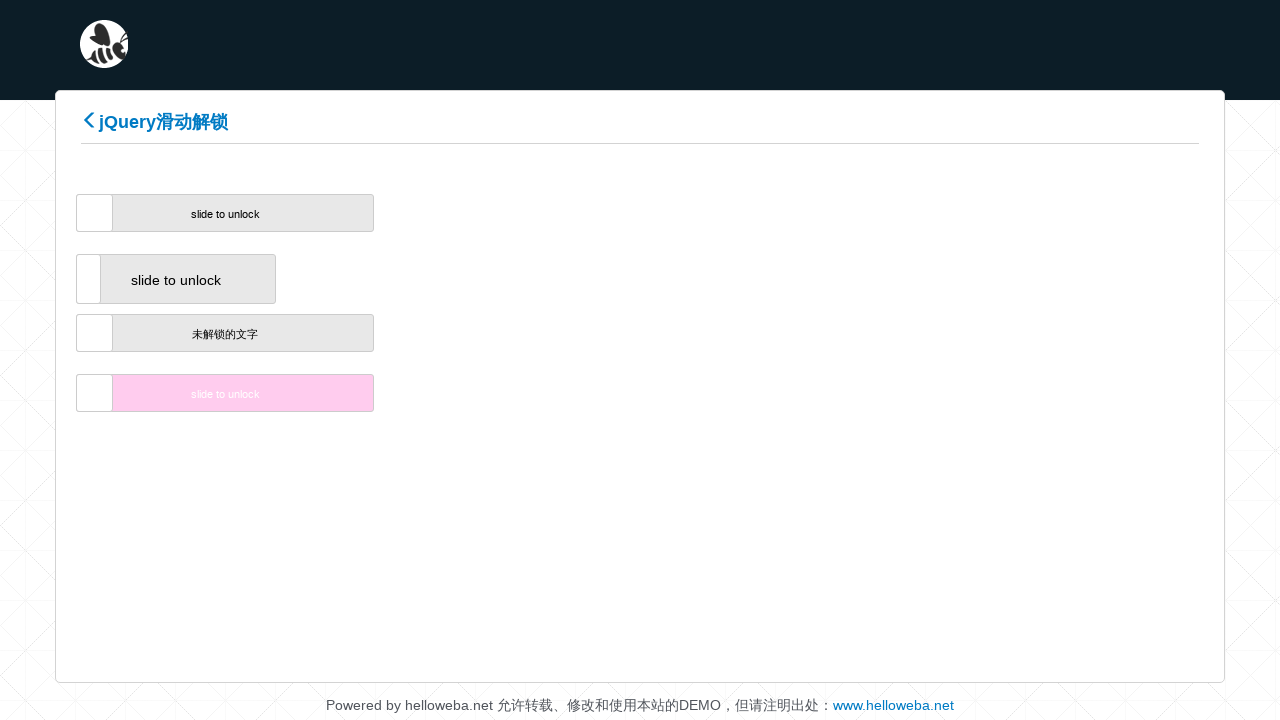

Retrieved bounding box of slider handle
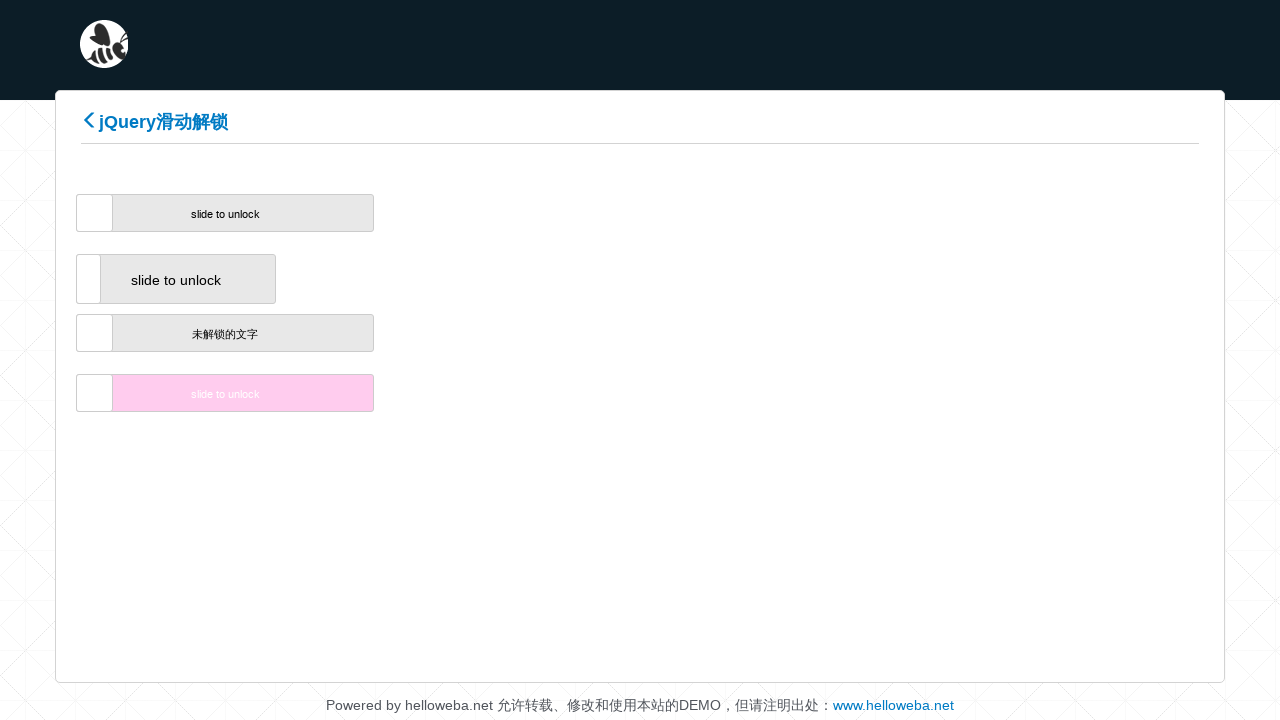

Moved mouse to center of slider handle at (94, 213)
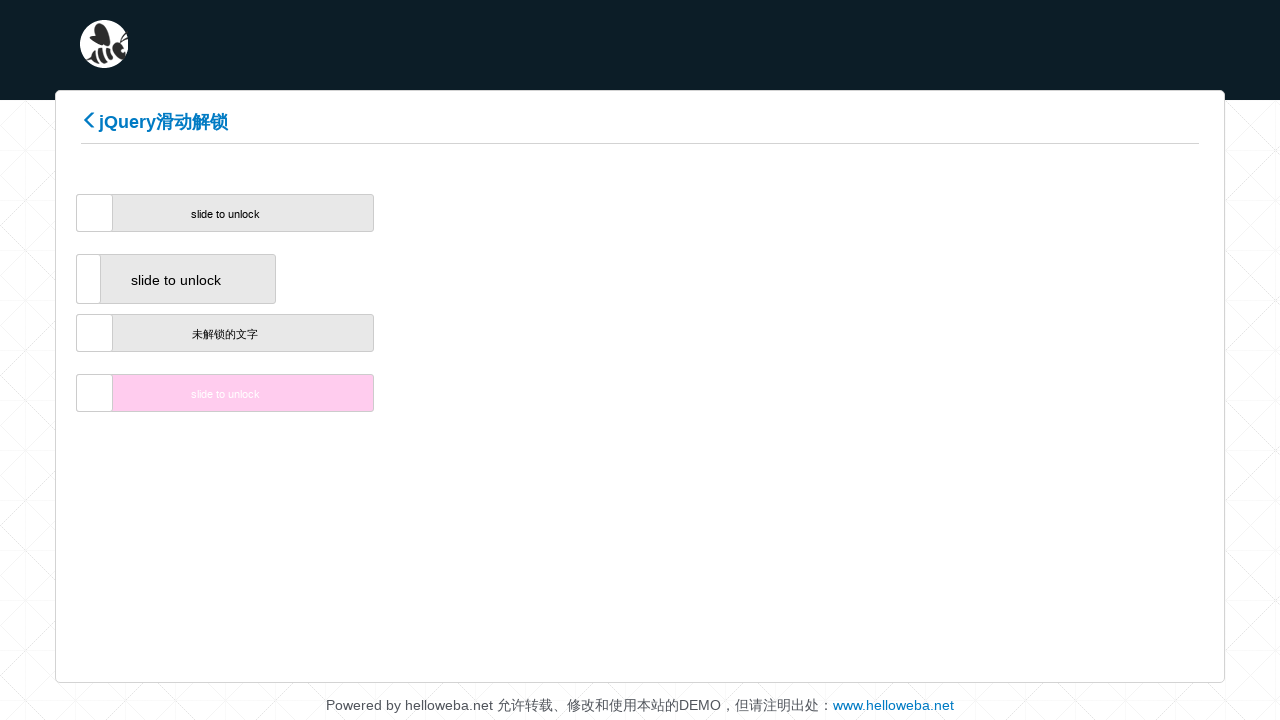

Pressed mouse button down on slider handle at (94, 213)
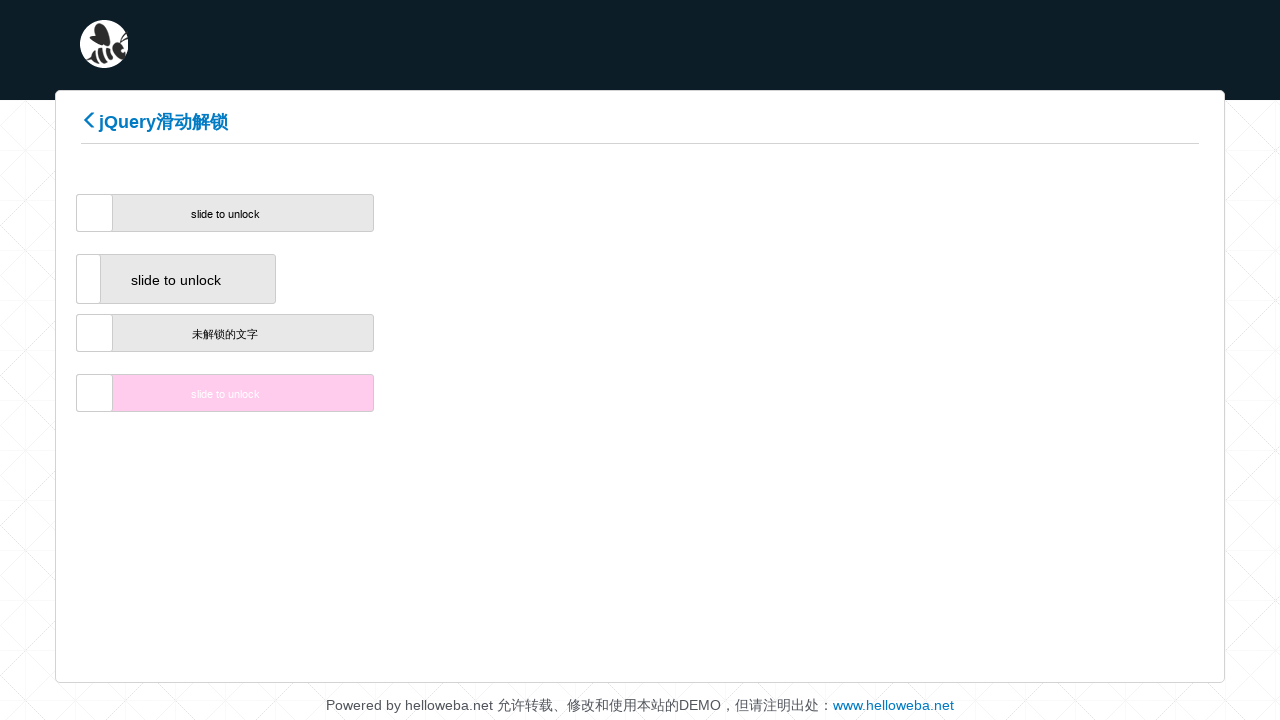

Dragged slider 298 pixels to the right at (392, 213)
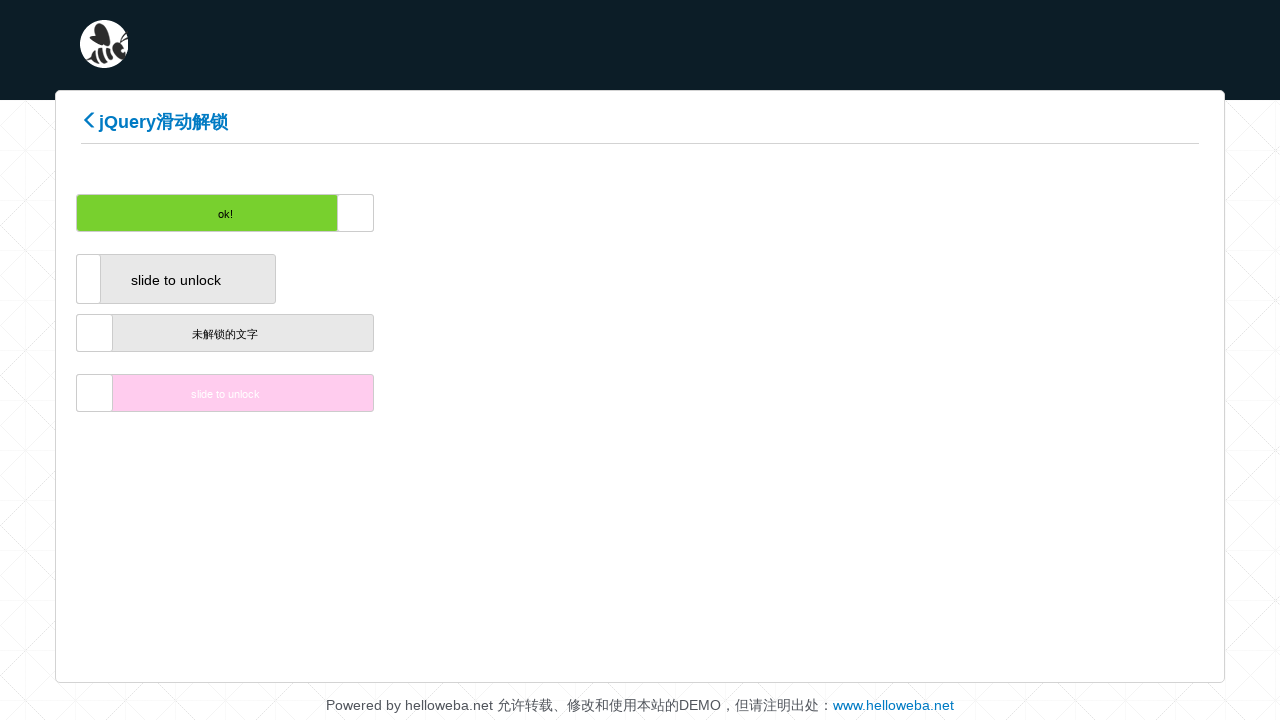

Released mouse button to complete slider unlock at (392, 213)
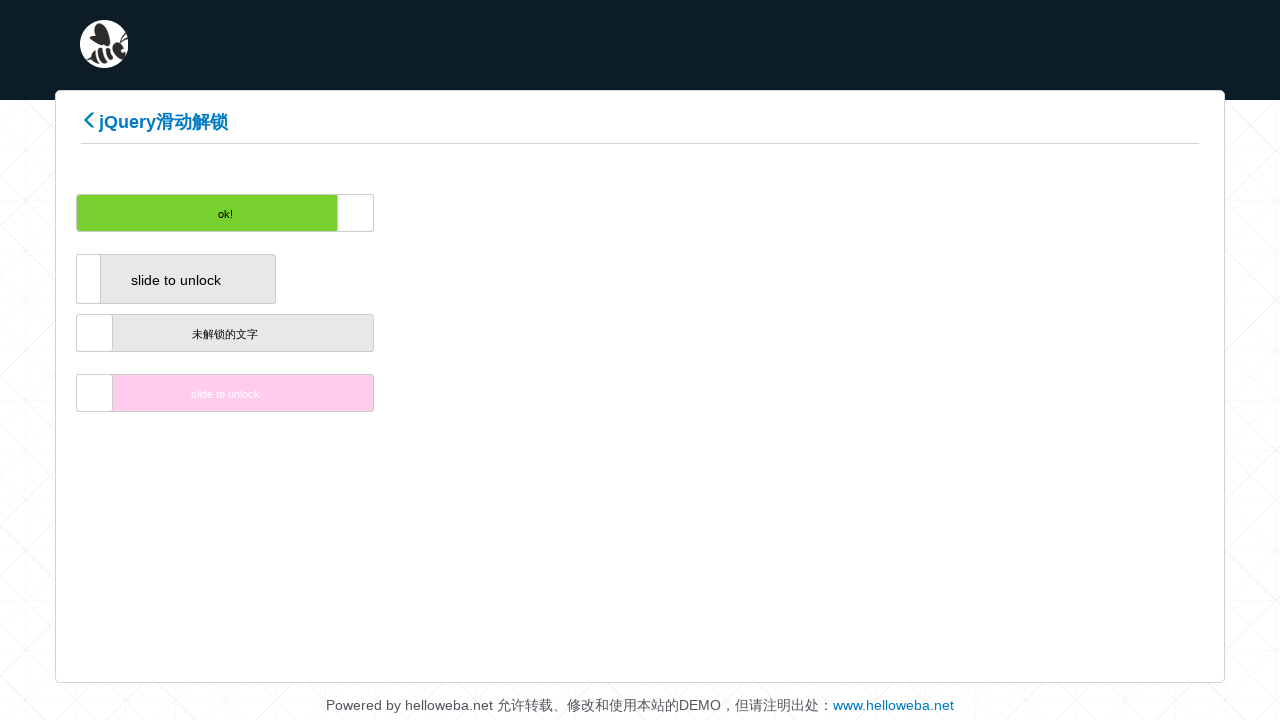

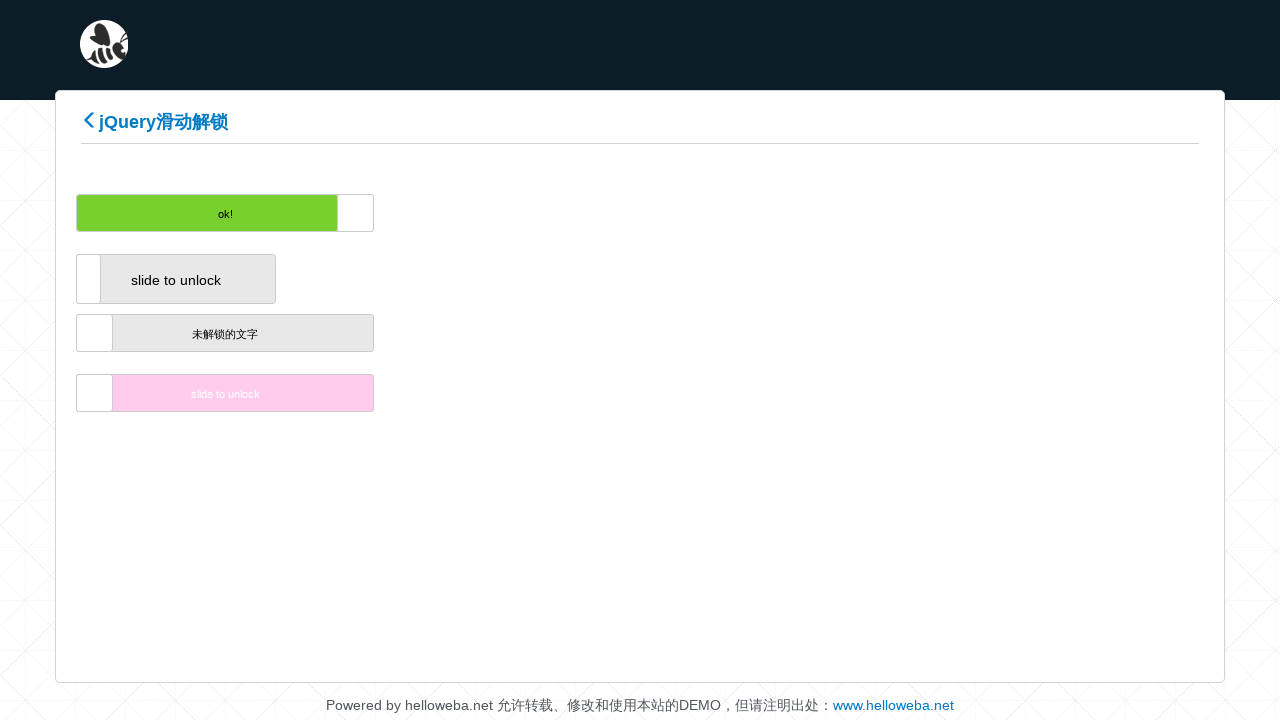